Tests dropdown selection without using Select class by iterating through all country options and clicking on "India"

Starting URL: https://orangehrm.com/30-day-free-trial

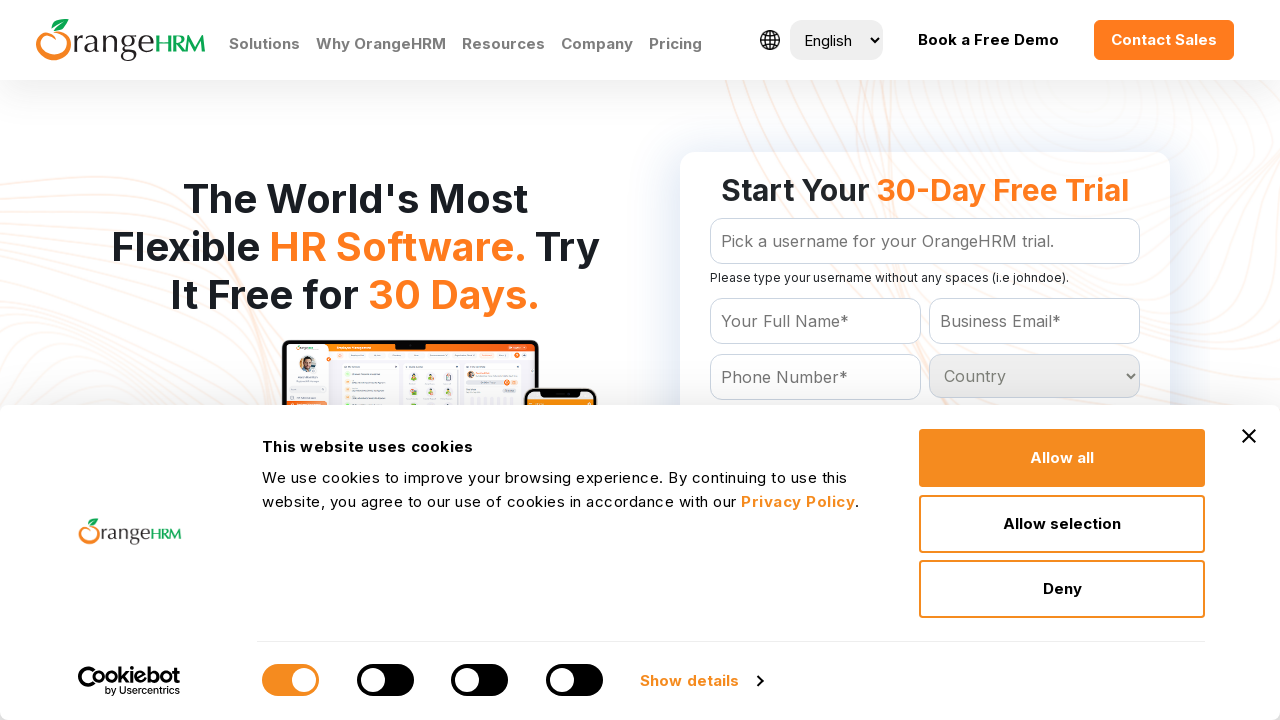

Navigated to OrangeHRM 30-day free trial page
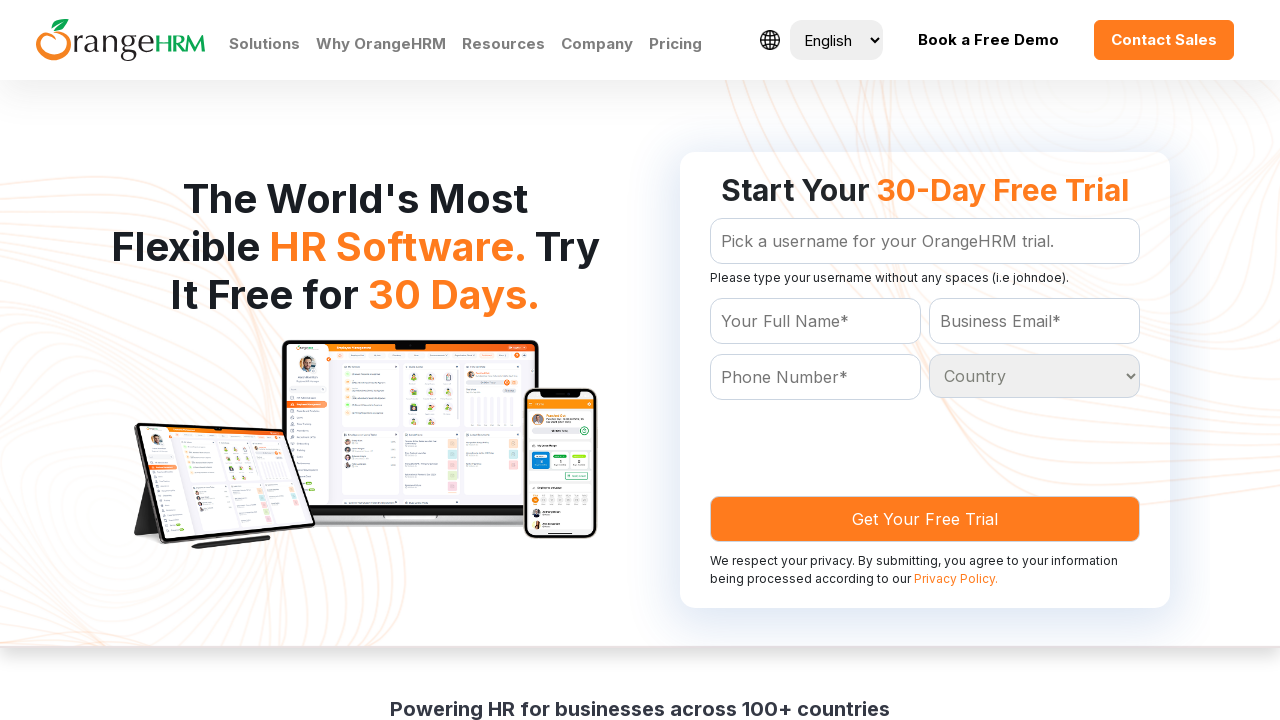

Retrieved all country dropdown options
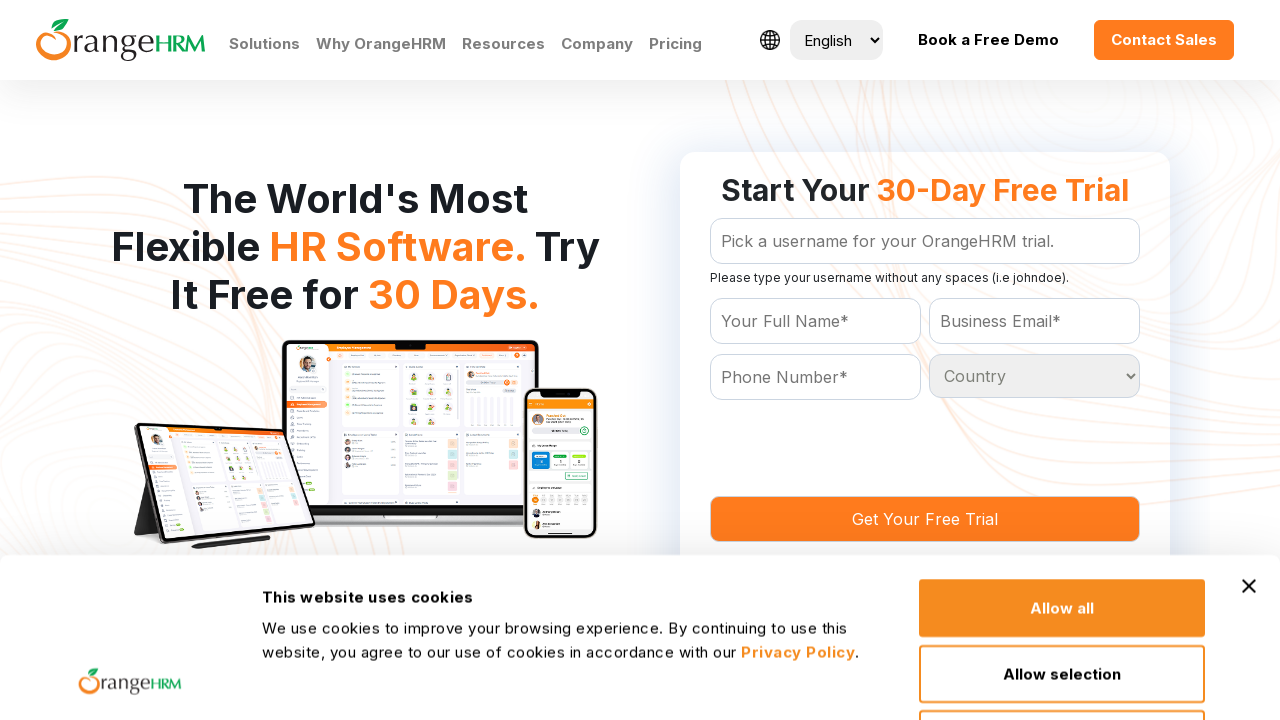

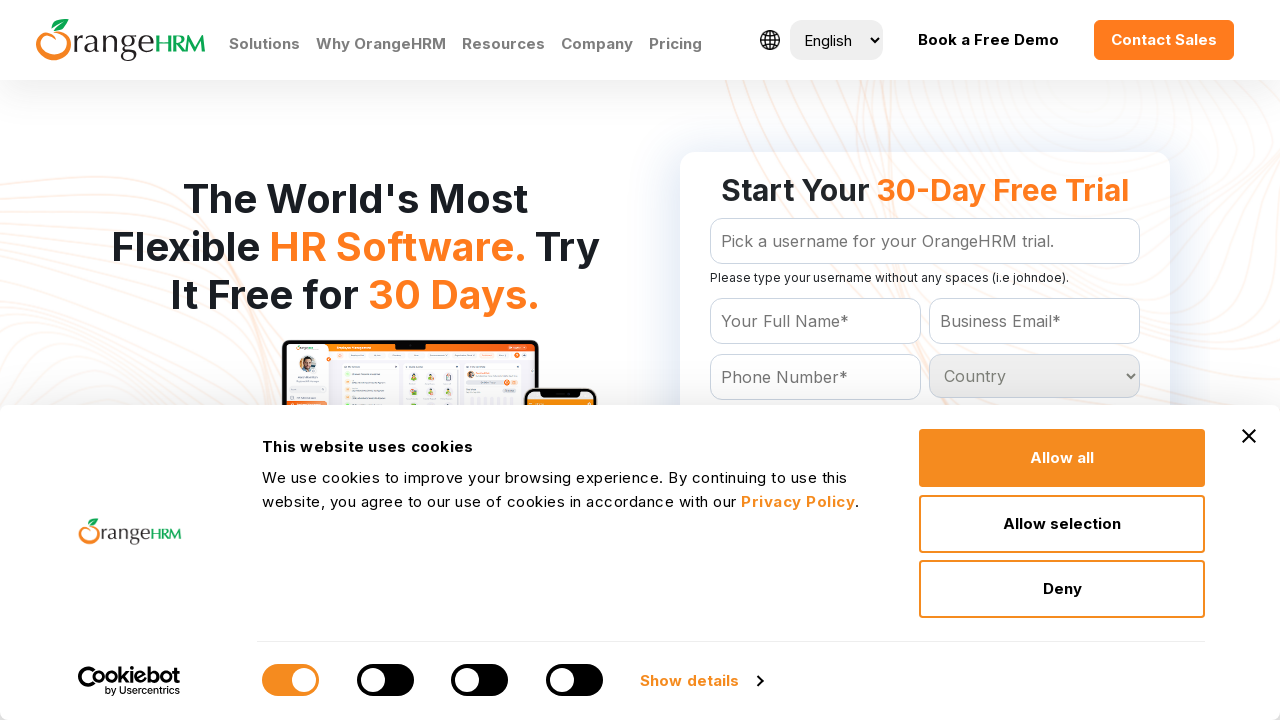